Tests that clicking on a product title from the home page navigates to the product detail page and the title matches between listing and detail views.

Starting URL: https://www.demoblaze.com/index.html

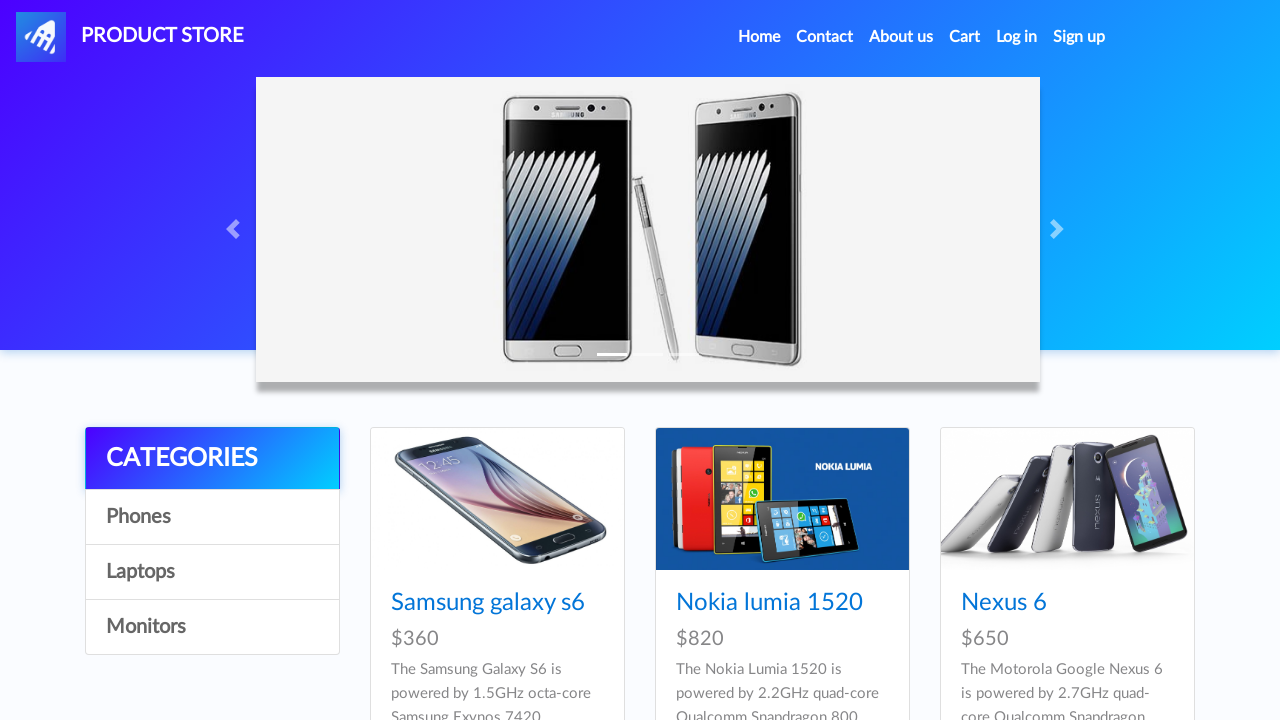

Waited for product title to be visible on home page
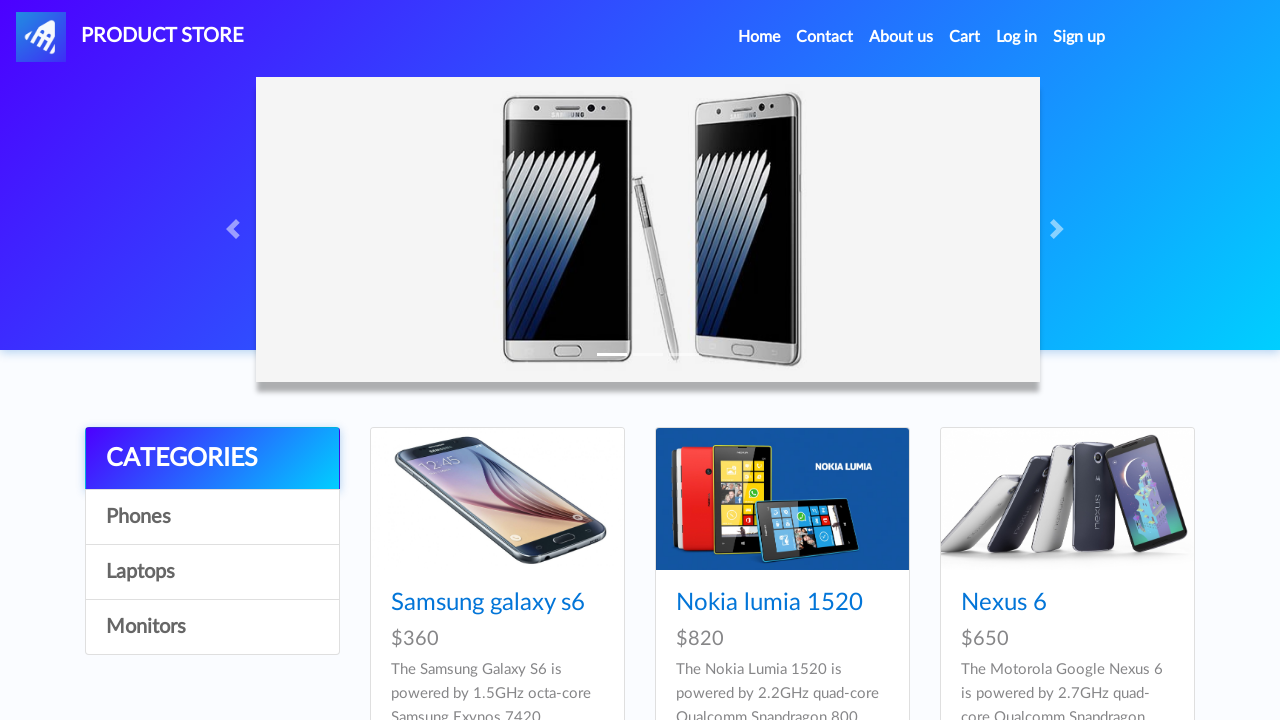

Retrieved product title text from listing: 'Samsung galaxy s6'
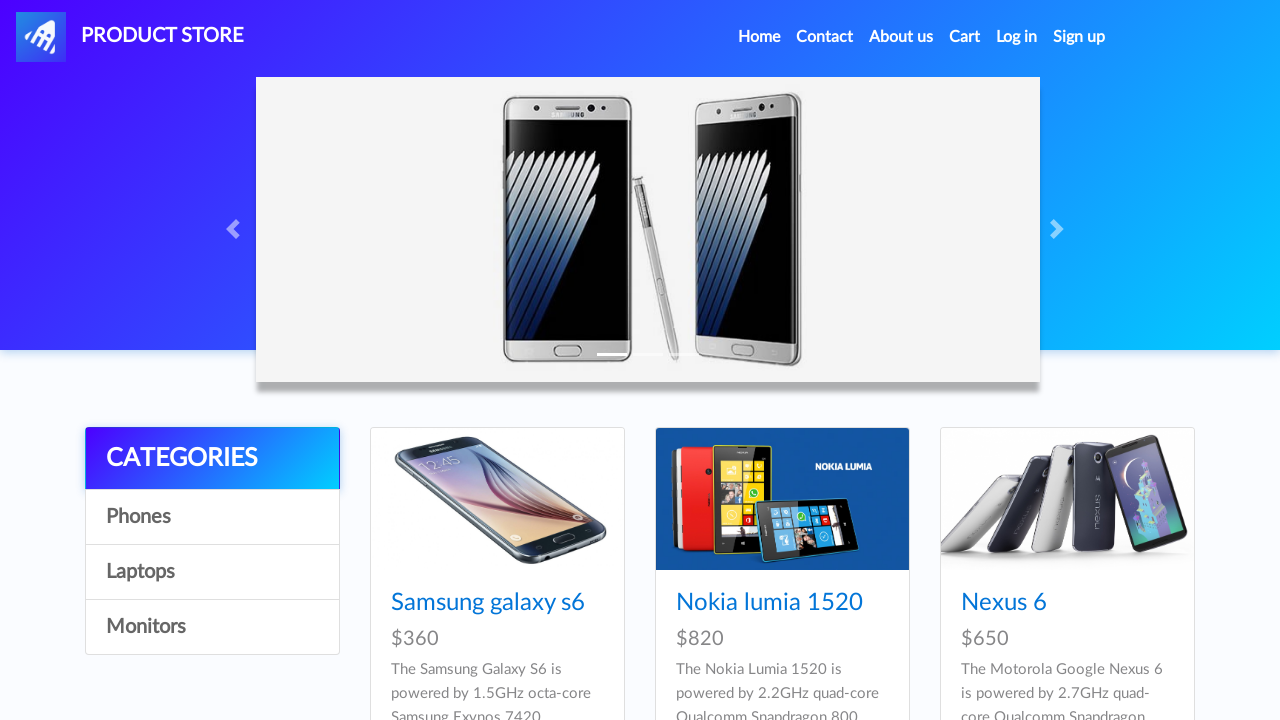

Clicked on product title to navigate to product detail page at (488, 603) on xpath=//*[@id="tbodyid"]/div[1]/div/div/h4/a
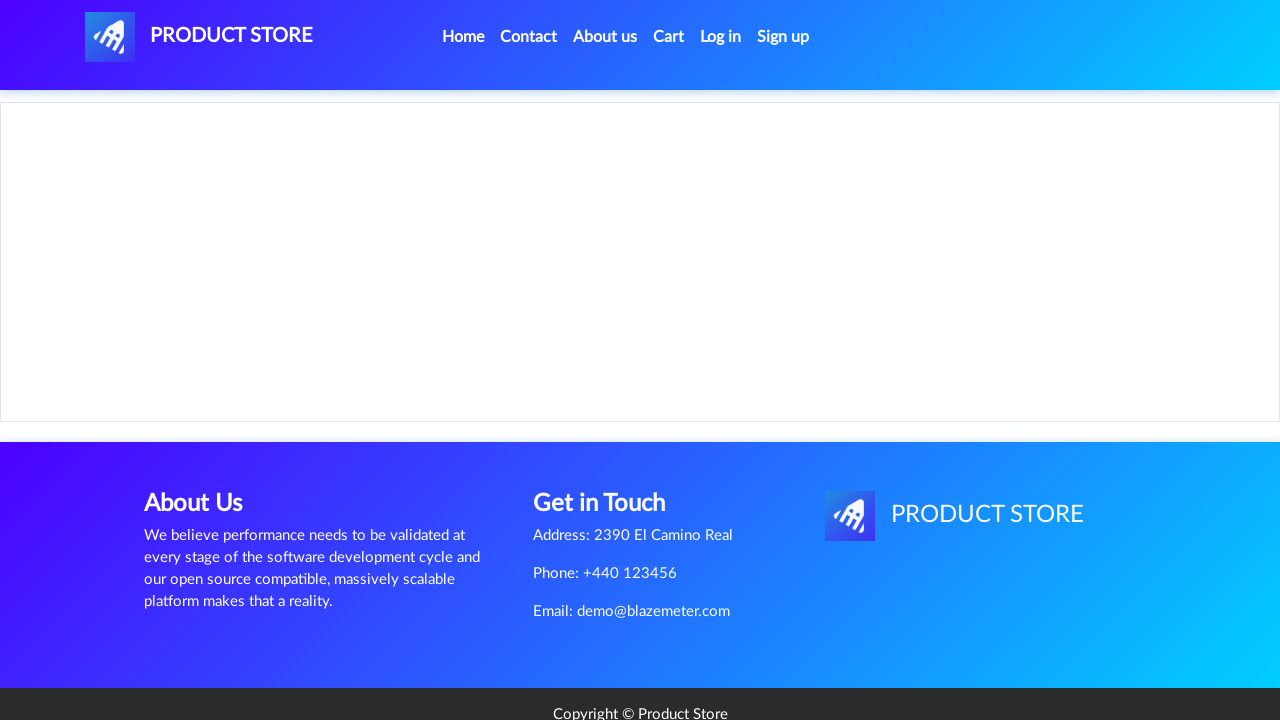

Waited for product title to be visible on detail page
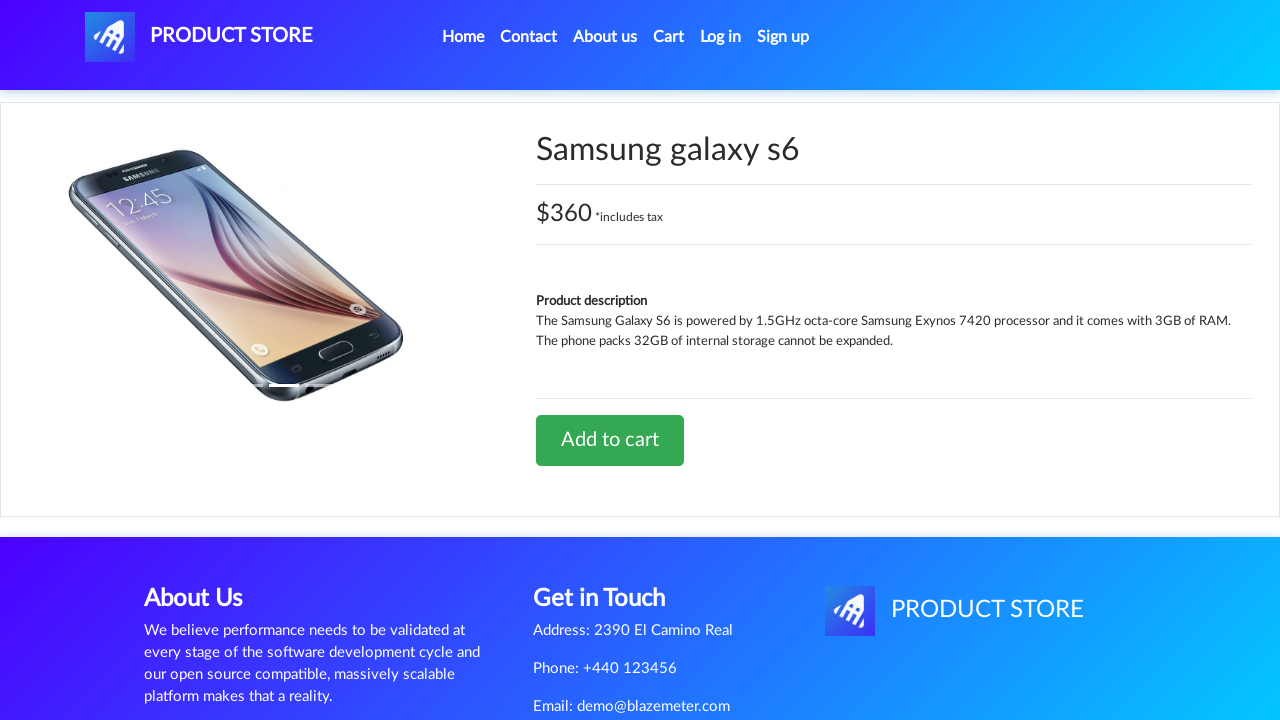

Retrieved product title text from detail page: 'Samsung galaxy s6'
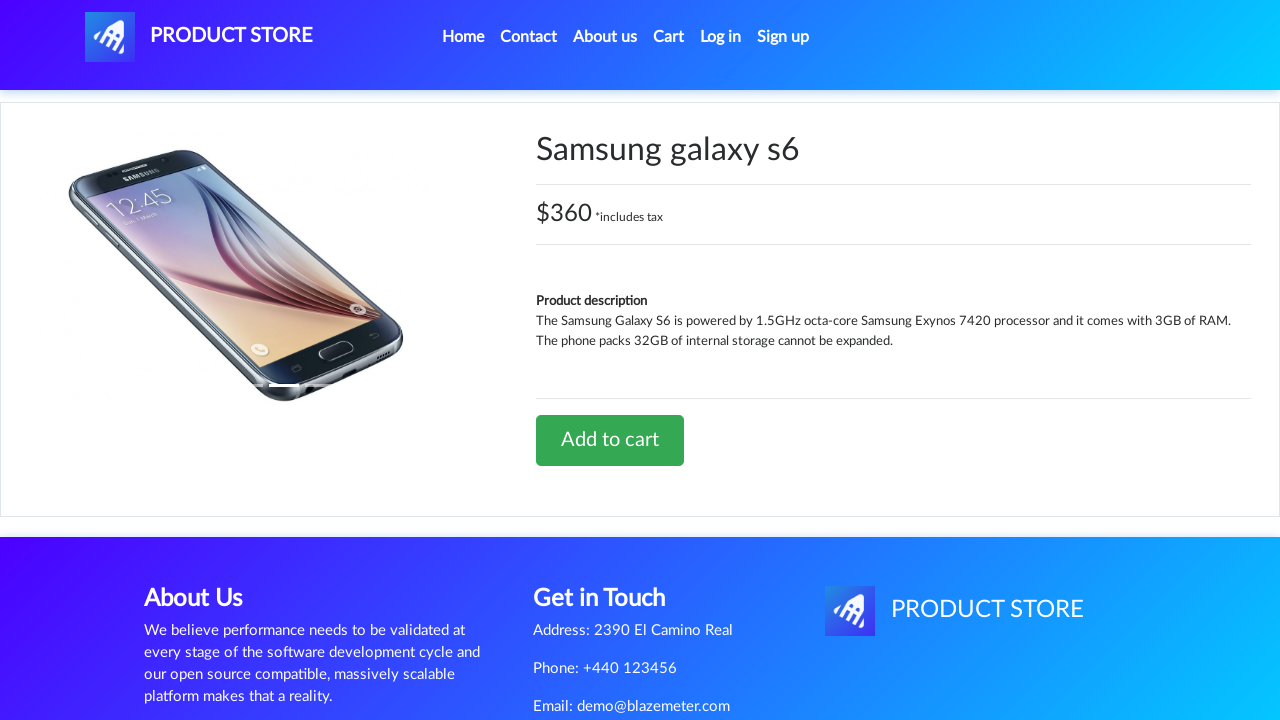

Asserted that product titles match between listing and detail views
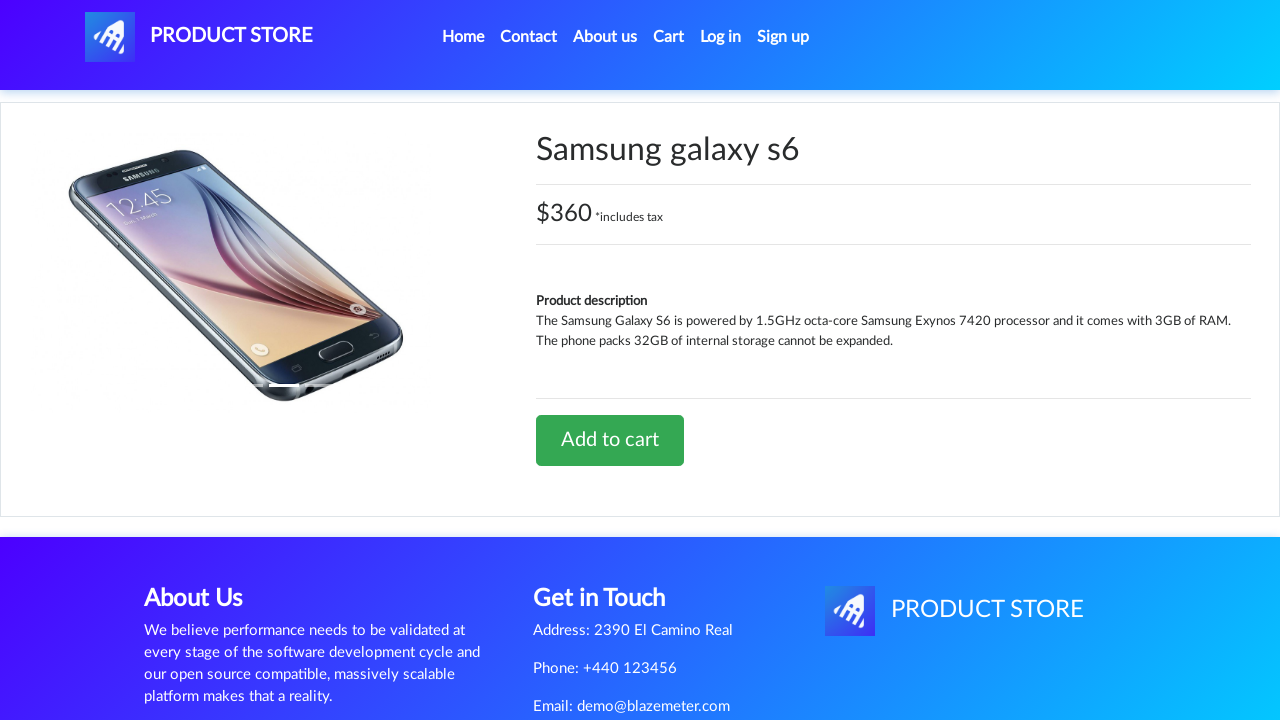

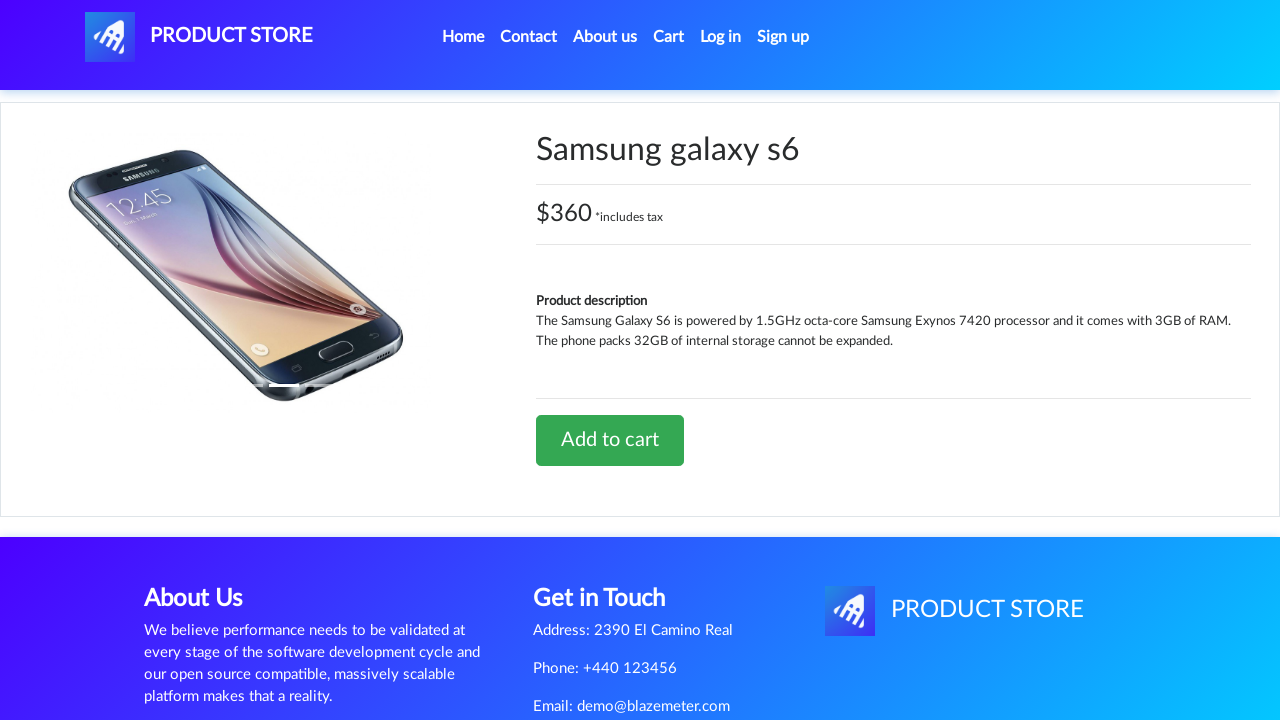